Tests hidden layers by clicking a green button which gets covered by a blue button, then verifying the green button cannot be clicked again

Starting URL: http://uitestingplayground.com/hiddenlayers

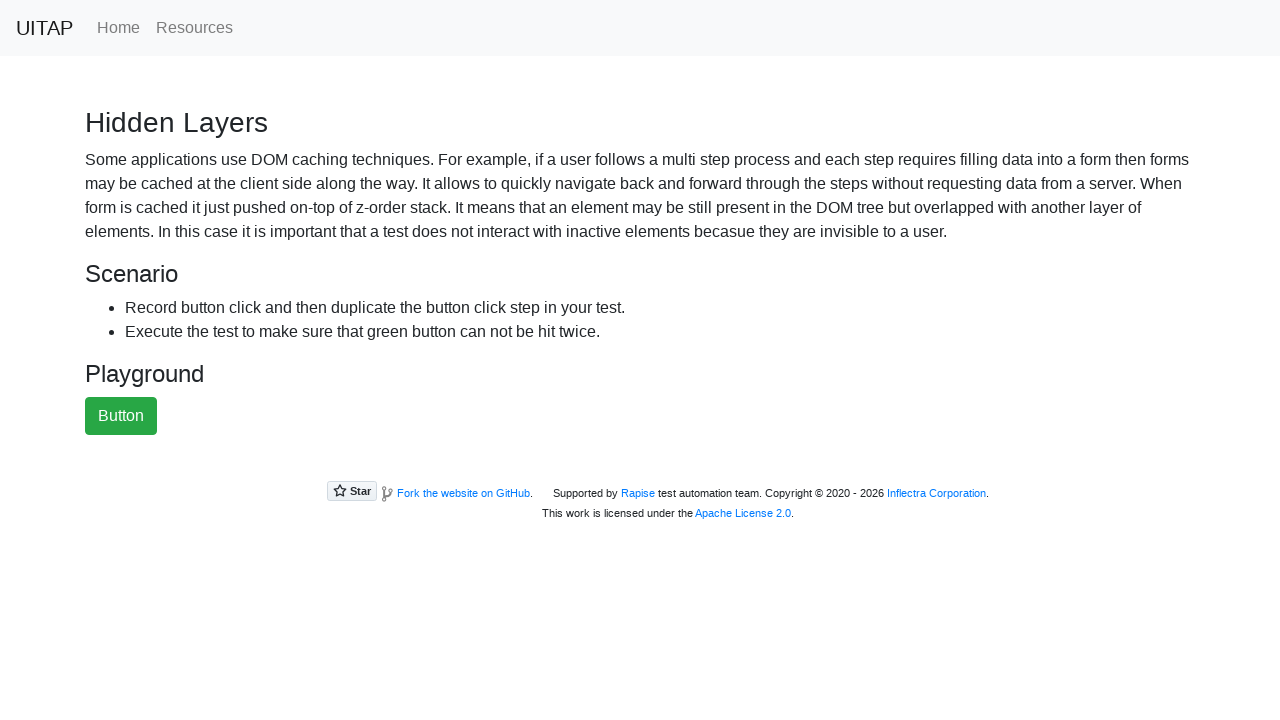

Clicked the green success button at (121, 416) on .btn-success
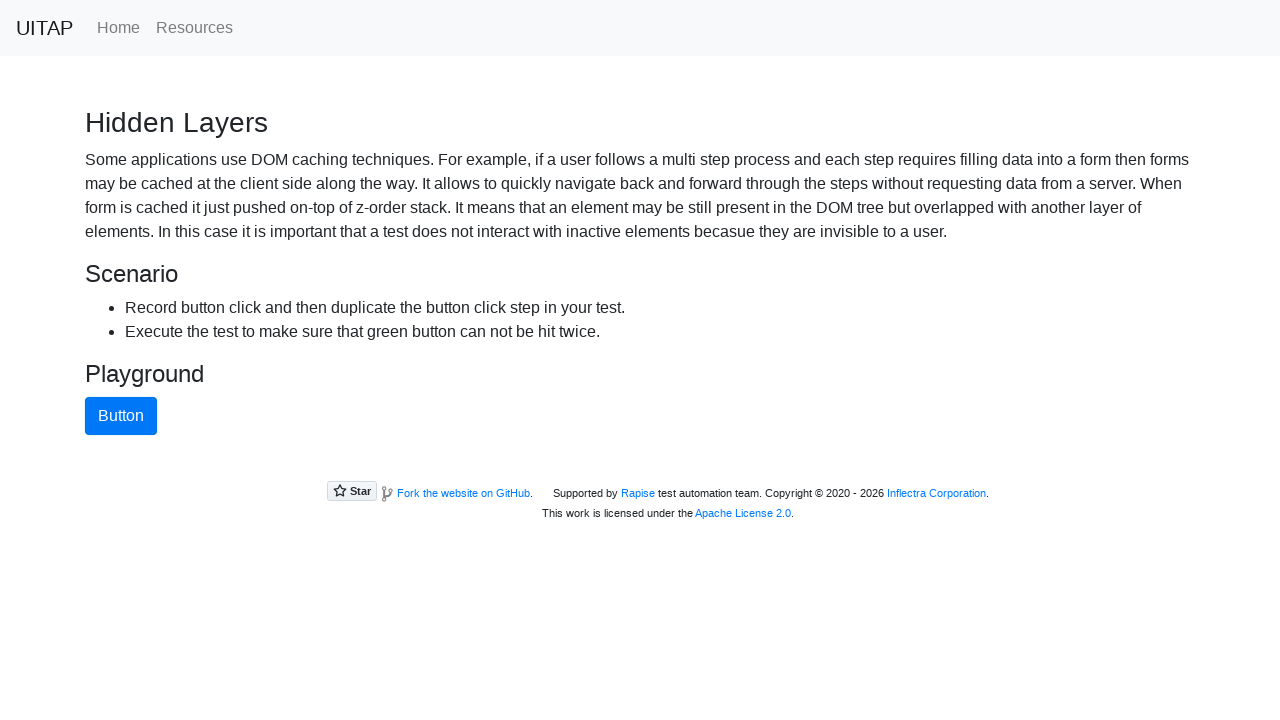

Clicked the blue primary button that appeared on top at (121, 416) on .btn-primary
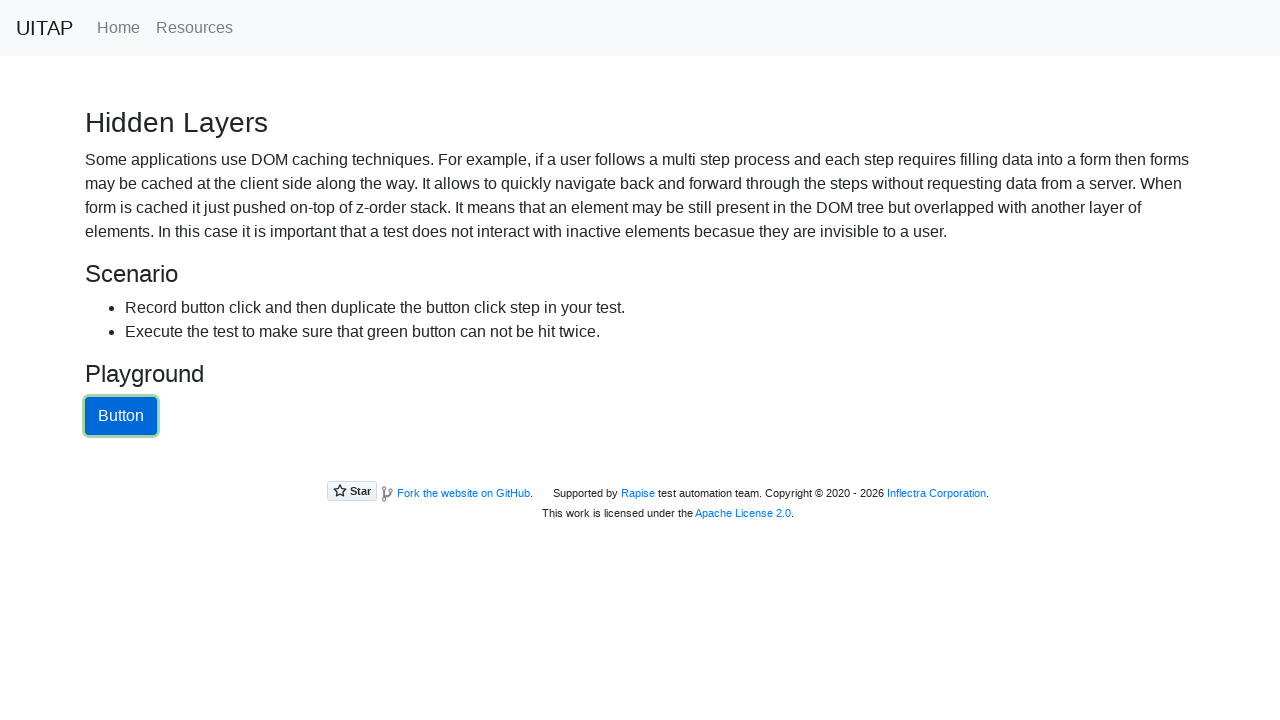

Waited 500ms to allow UI to stabilize
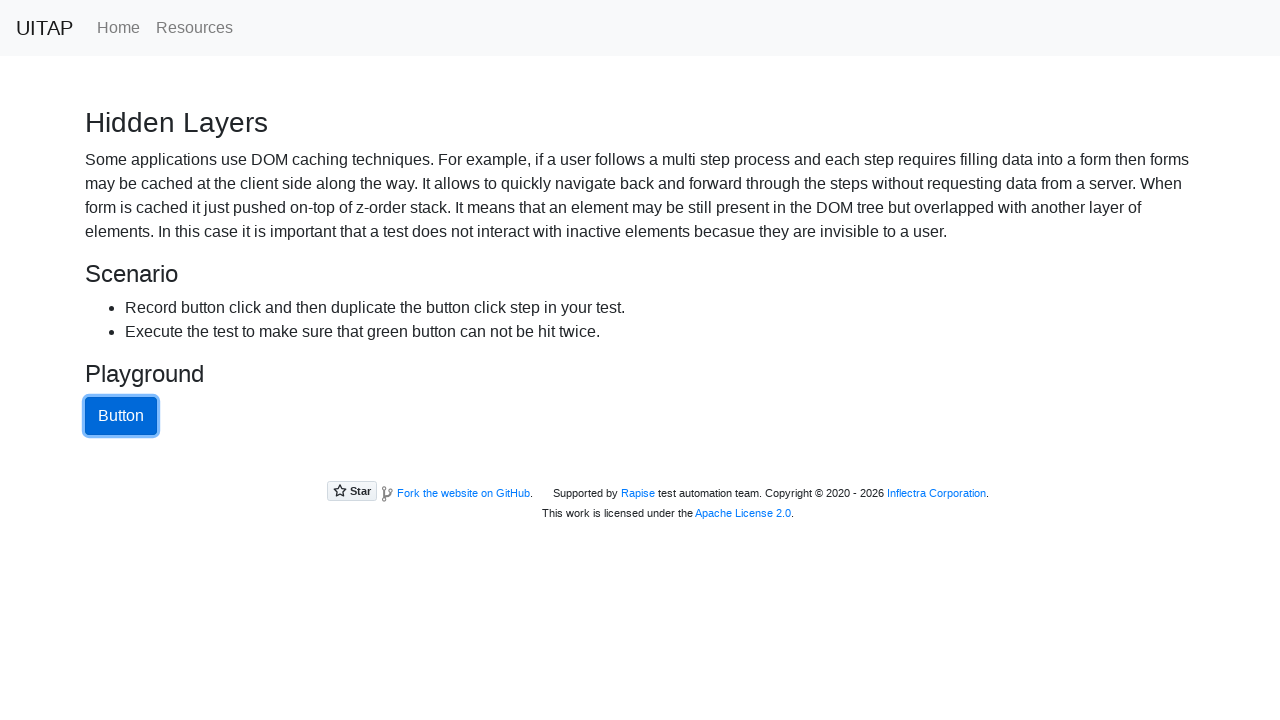

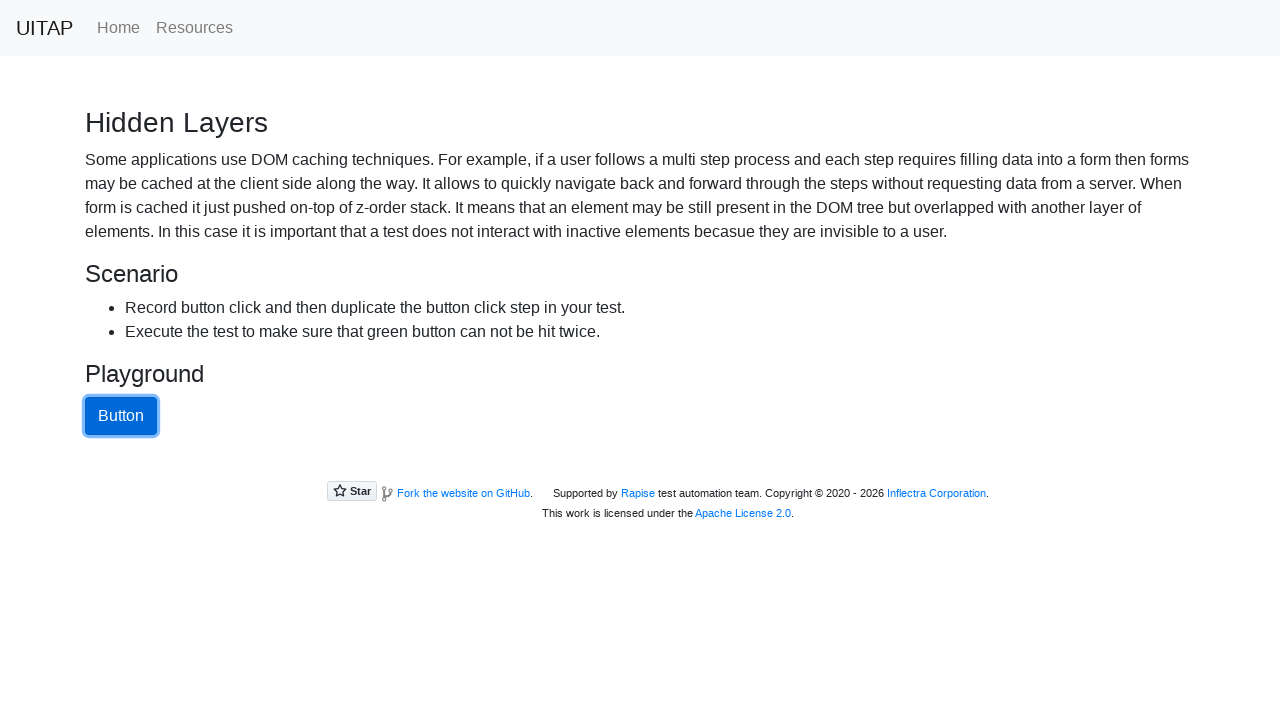